Tests the Geolocation link by clicking it and verifying the page loads with expected content

Starting URL: https://the-internet.herokuapp.com/

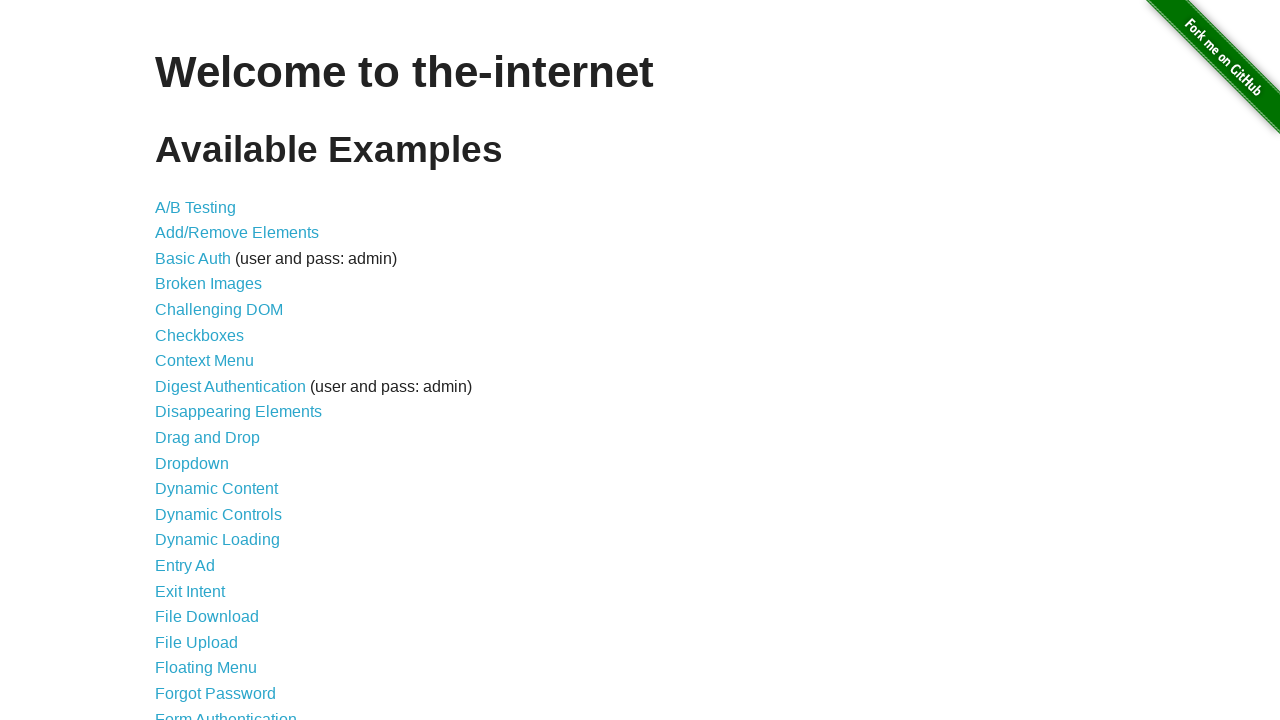

Clicked the Geolocation link at (198, 360) on a >> internal:has-text="Geolocation"i
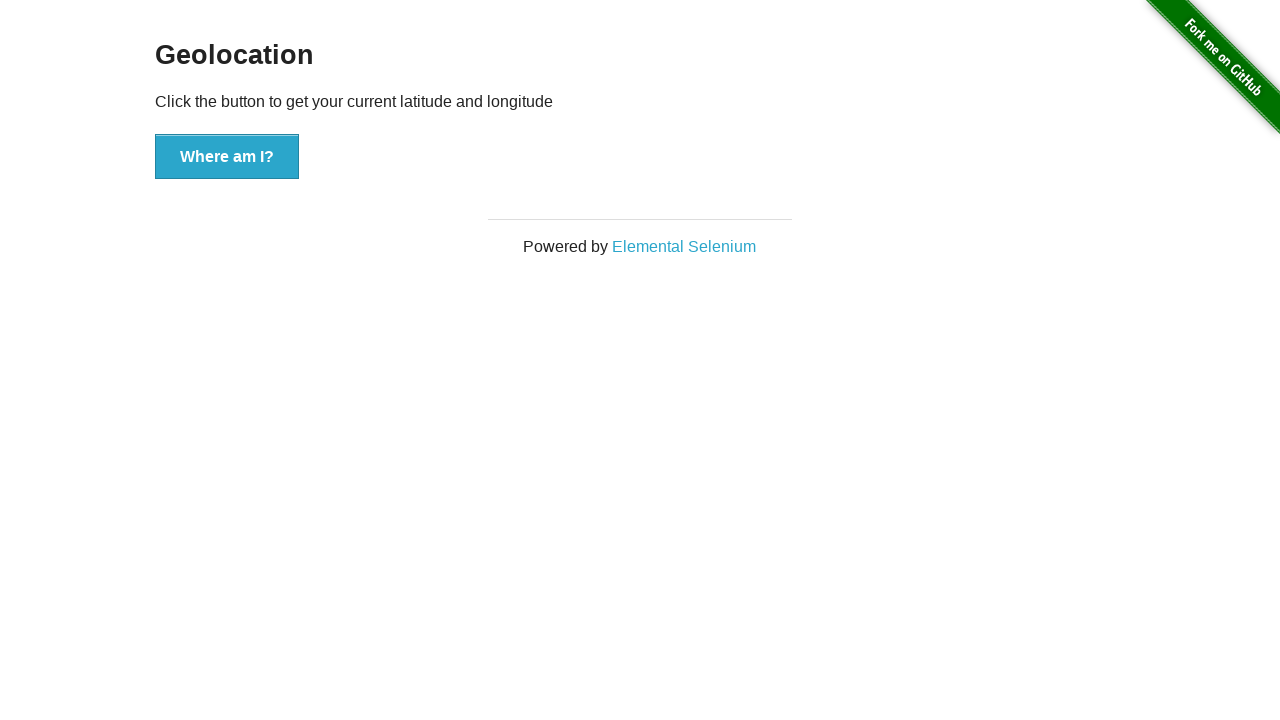

Geolocation page loaded with network idle
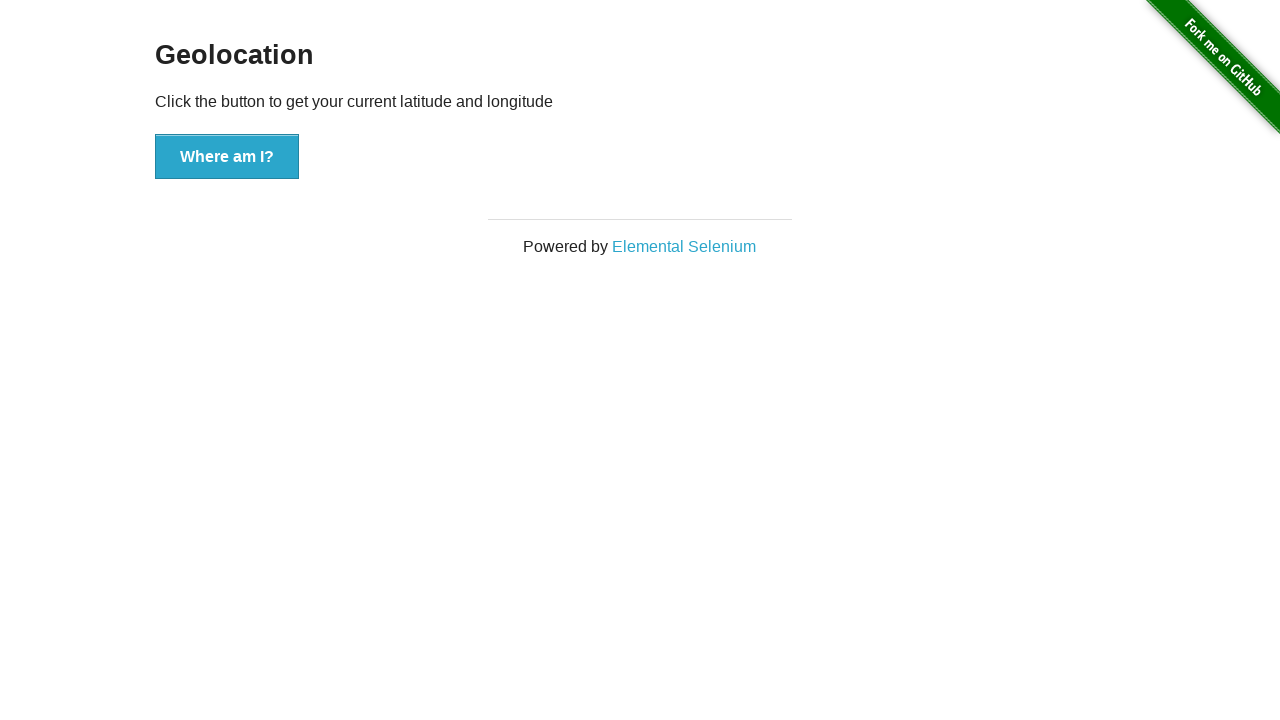

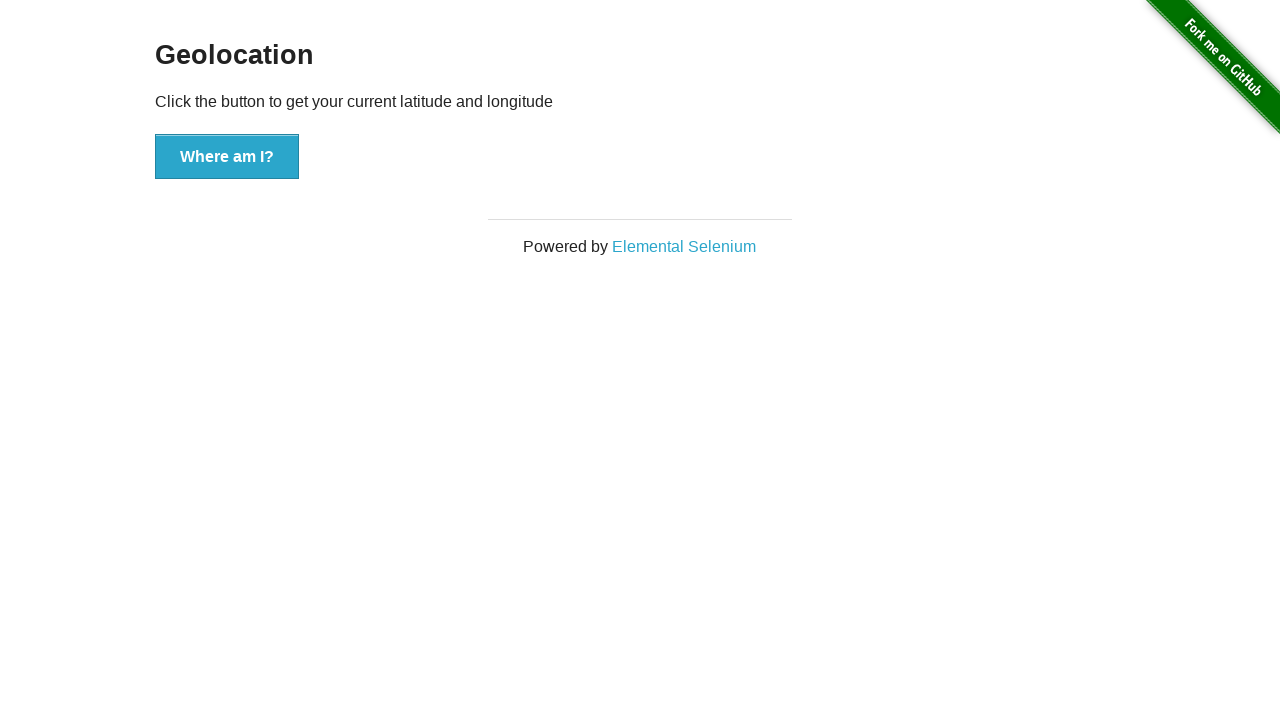